Tests that edits are saved when the edit field loses focus (blur event)

Starting URL: https://demo.playwright.dev/todomvc

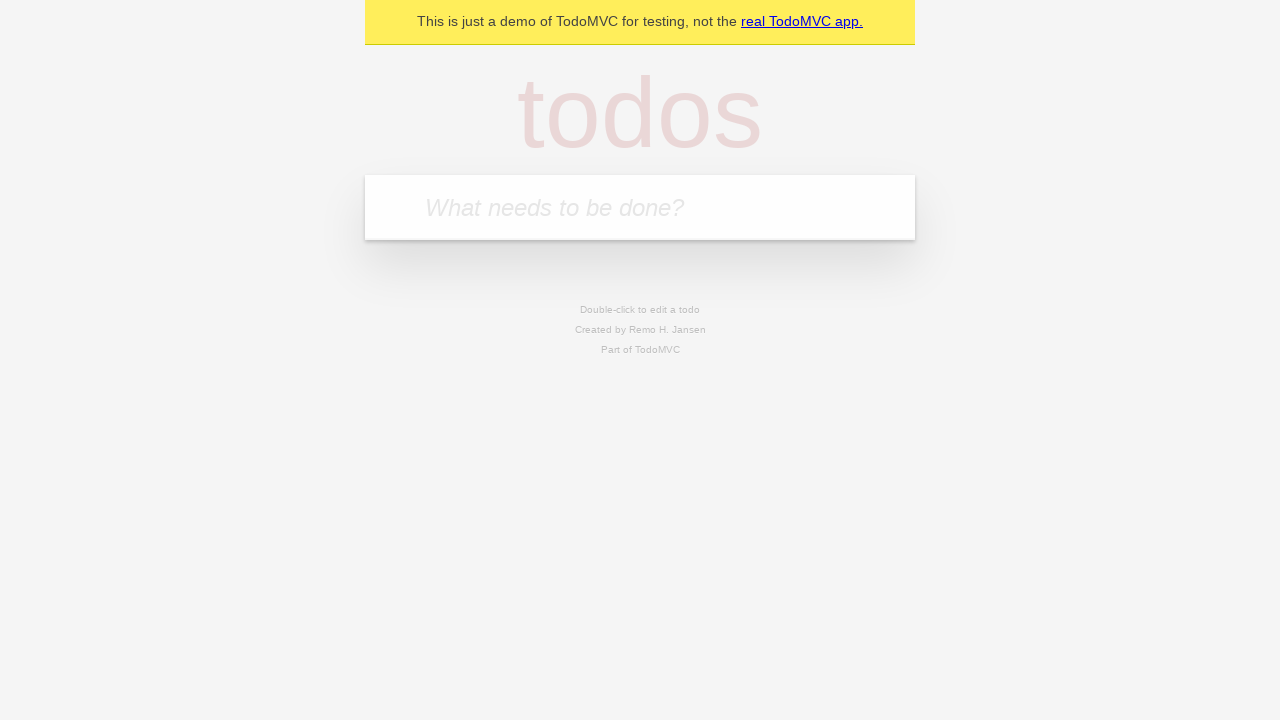

Filled todo input with 'buy some cheese' on internal:attr=[placeholder="What needs to be done?"i]
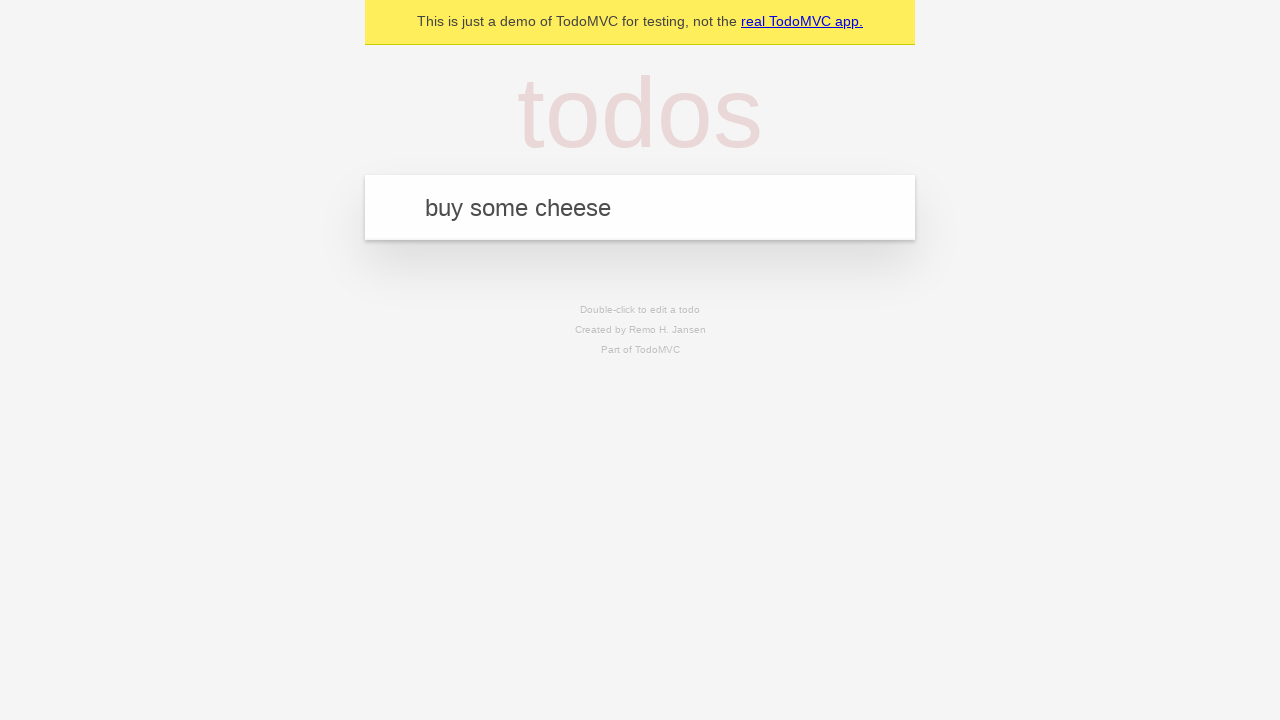

Pressed Enter to add first todo on internal:attr=[placeholder="What needs to be done?"i]
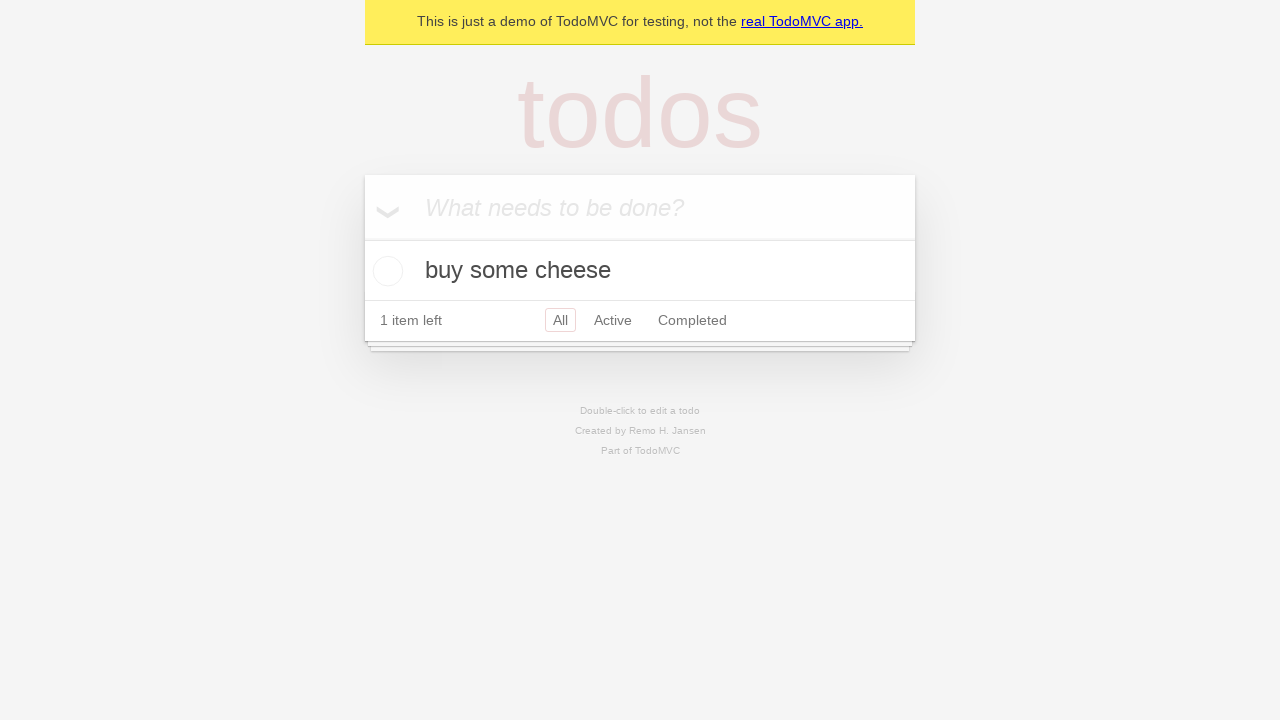

Filled todo input with 'feed the cat' on internal:attr=[placeholder="What needs to be done?"i]
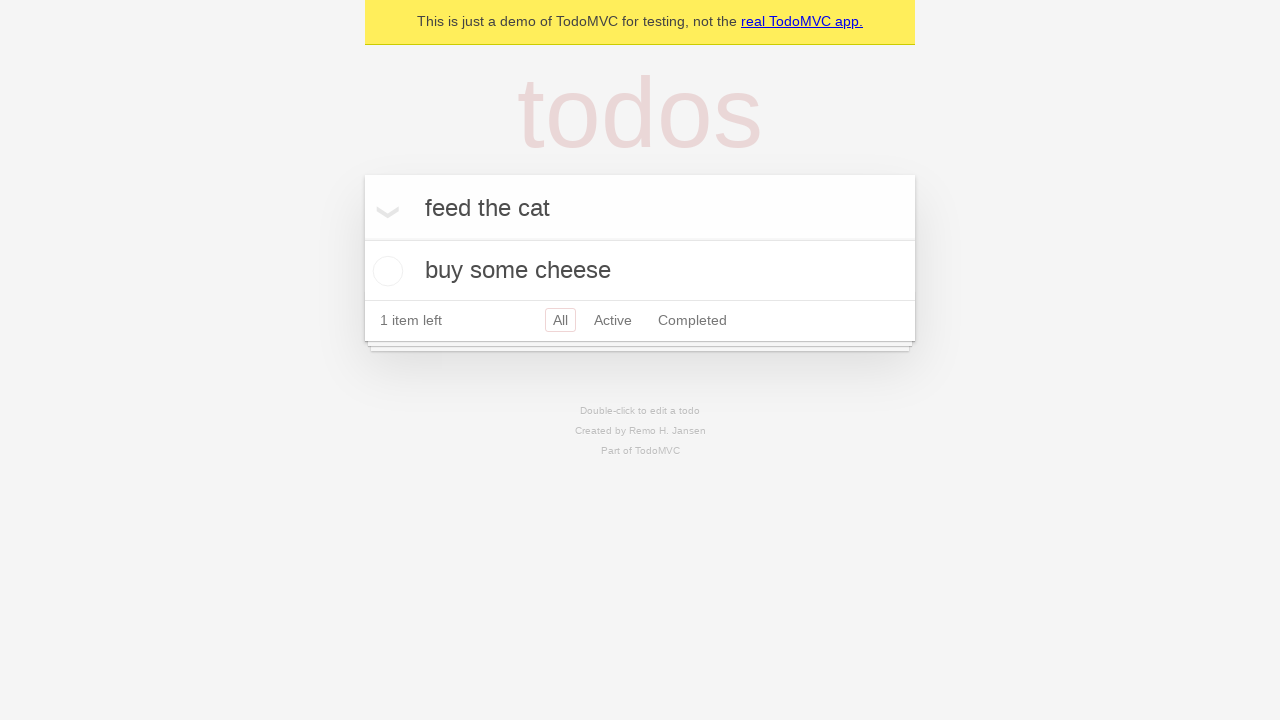

Pressed Enter to add second todo on internal:attr=[placeholder="What needs to be done?"i]
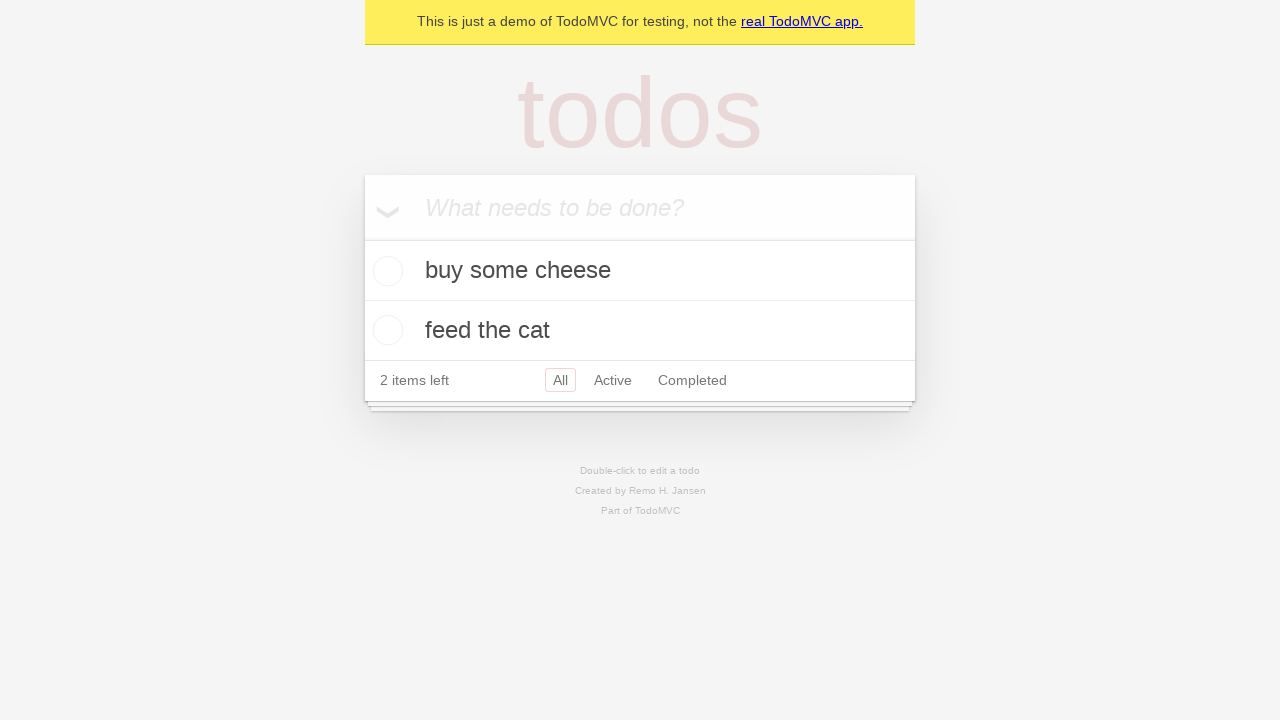

Filled todo input with 'book a doctors appointment' on internal:attr=[placeholder="What needs to be done?"i]
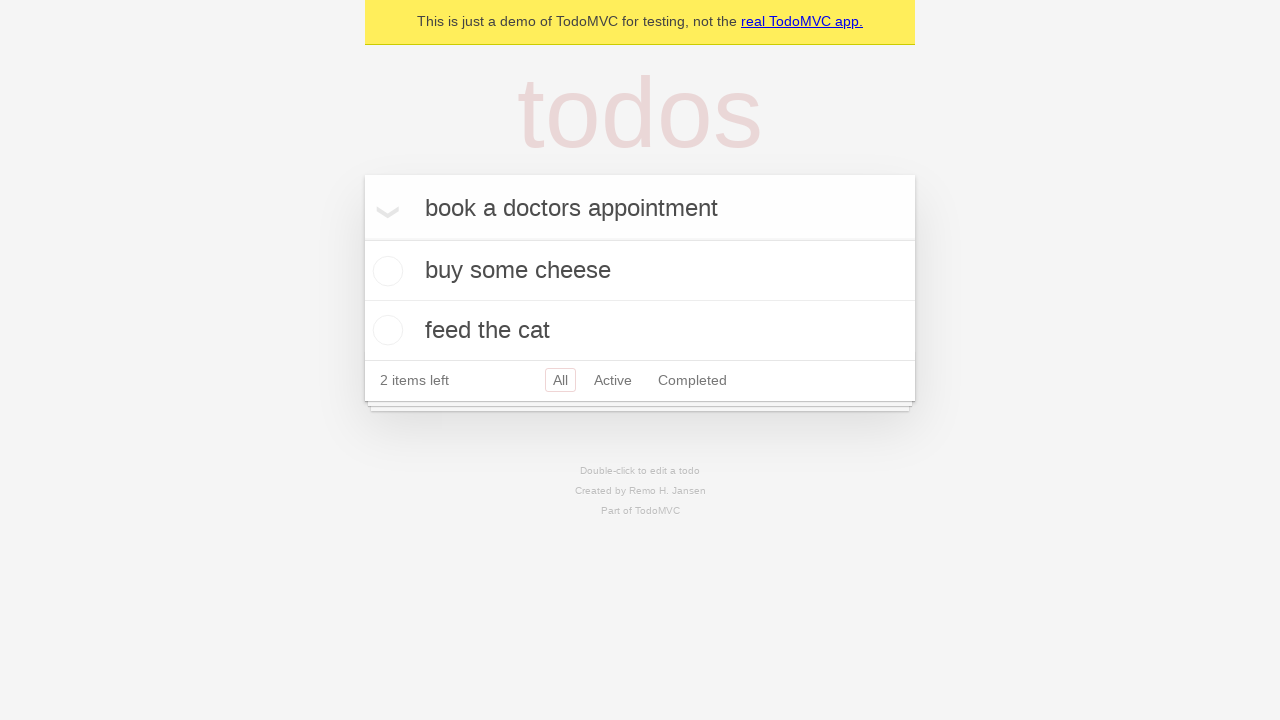

Pressed Enter to add third todo on internal:attr=[placeholder="What needs to be done?"i]
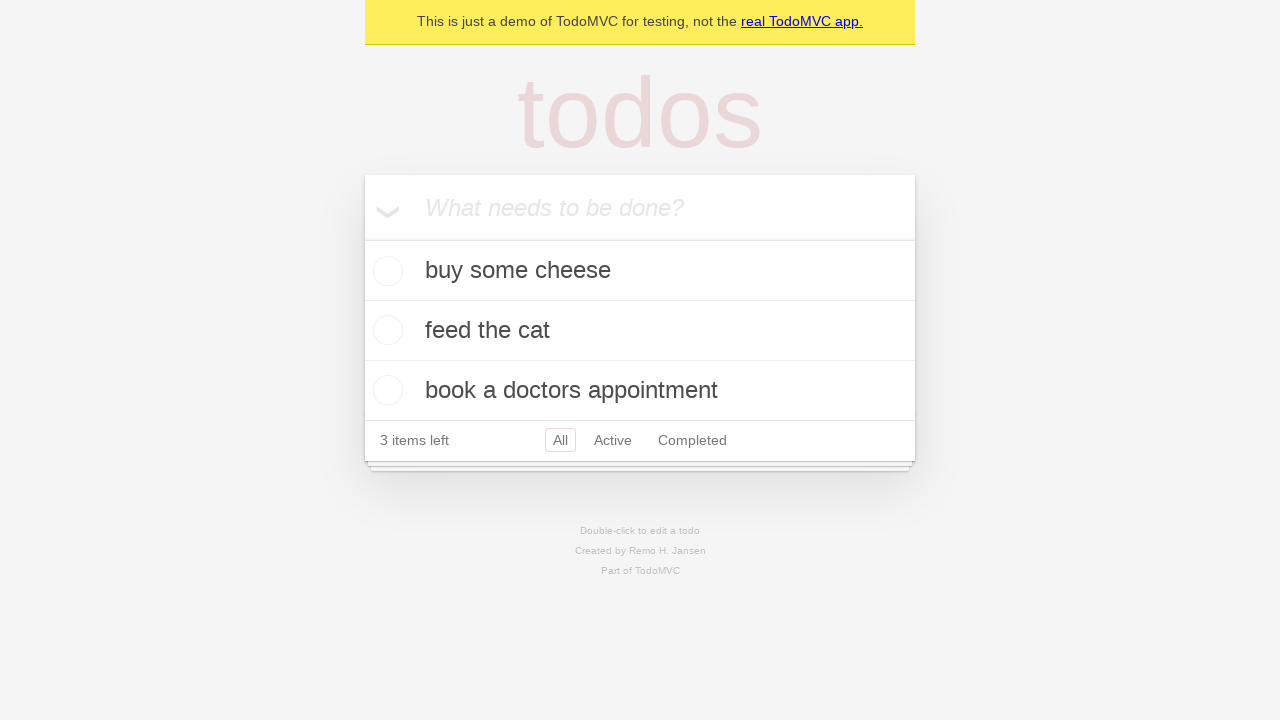

Double-clicked second todo to enter edit mode at (640, 331) on [data-testid='todo-item'] >> nth=1
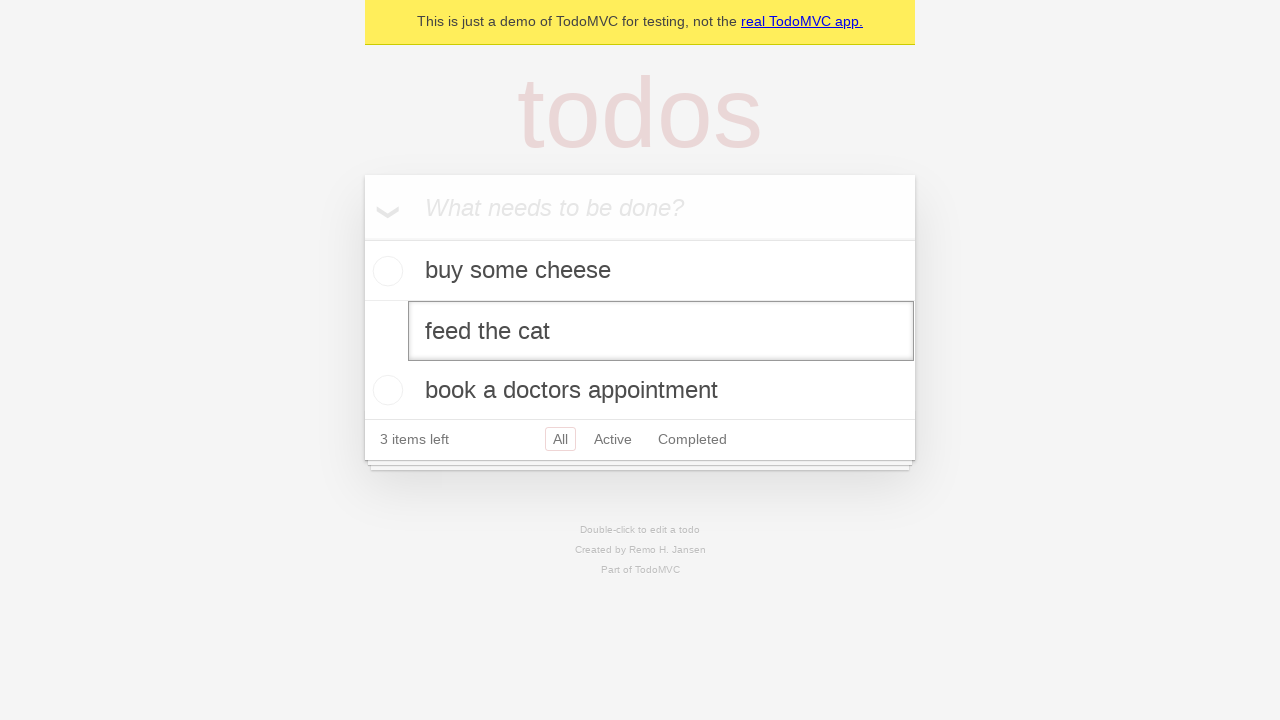

Filled edit field with 'buy some sausages' on [data-testid='todo-item'] >> nth=1 >> internal:role=textbox[name="Edit"i]
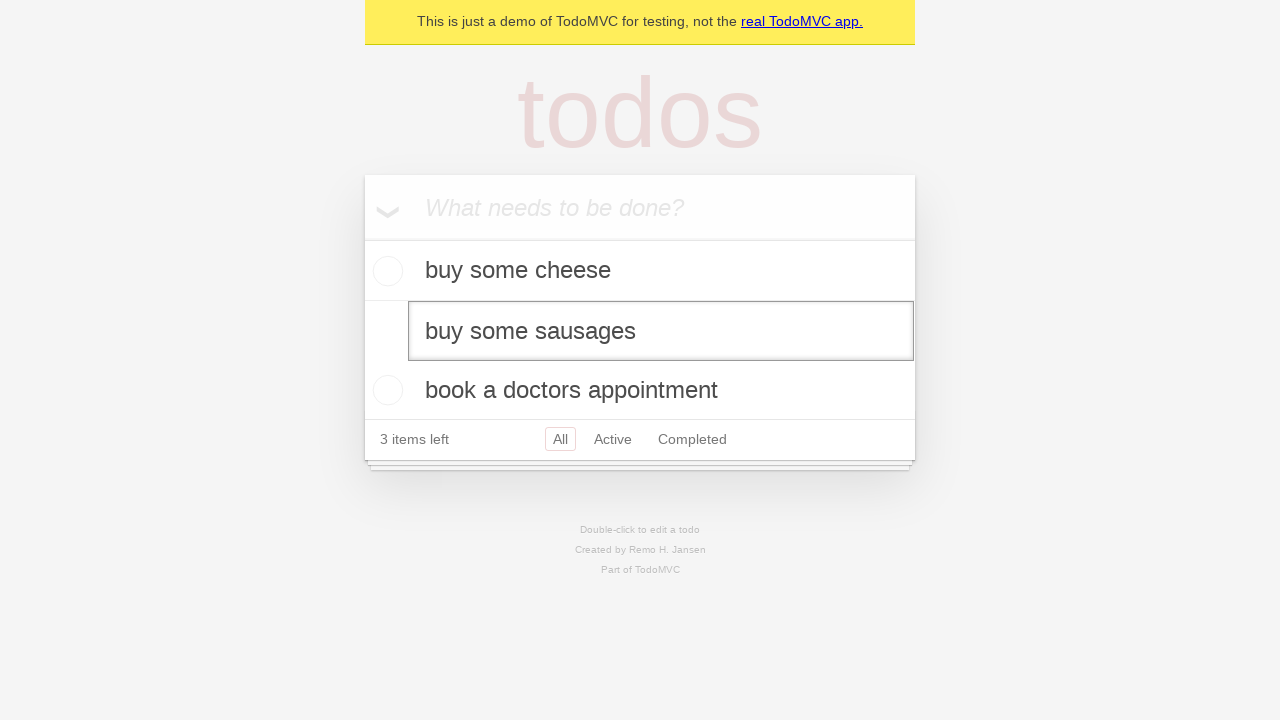

Triggered blur event on edit field to save changes
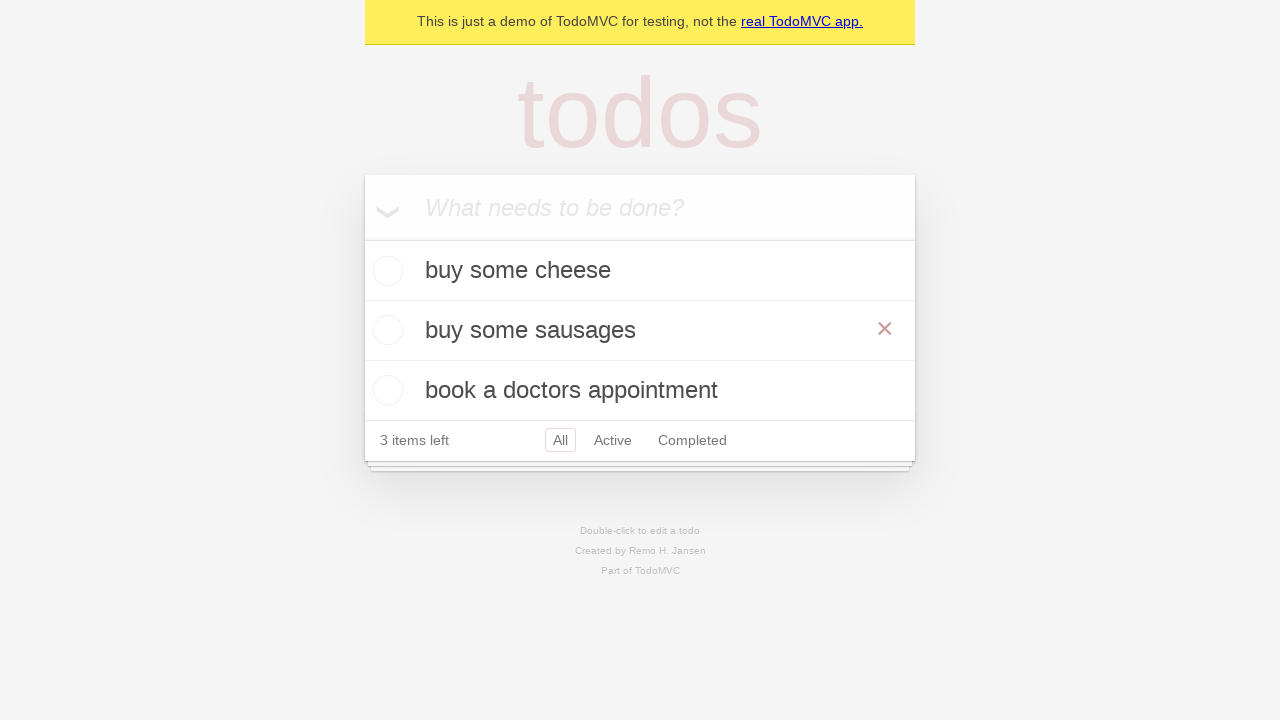

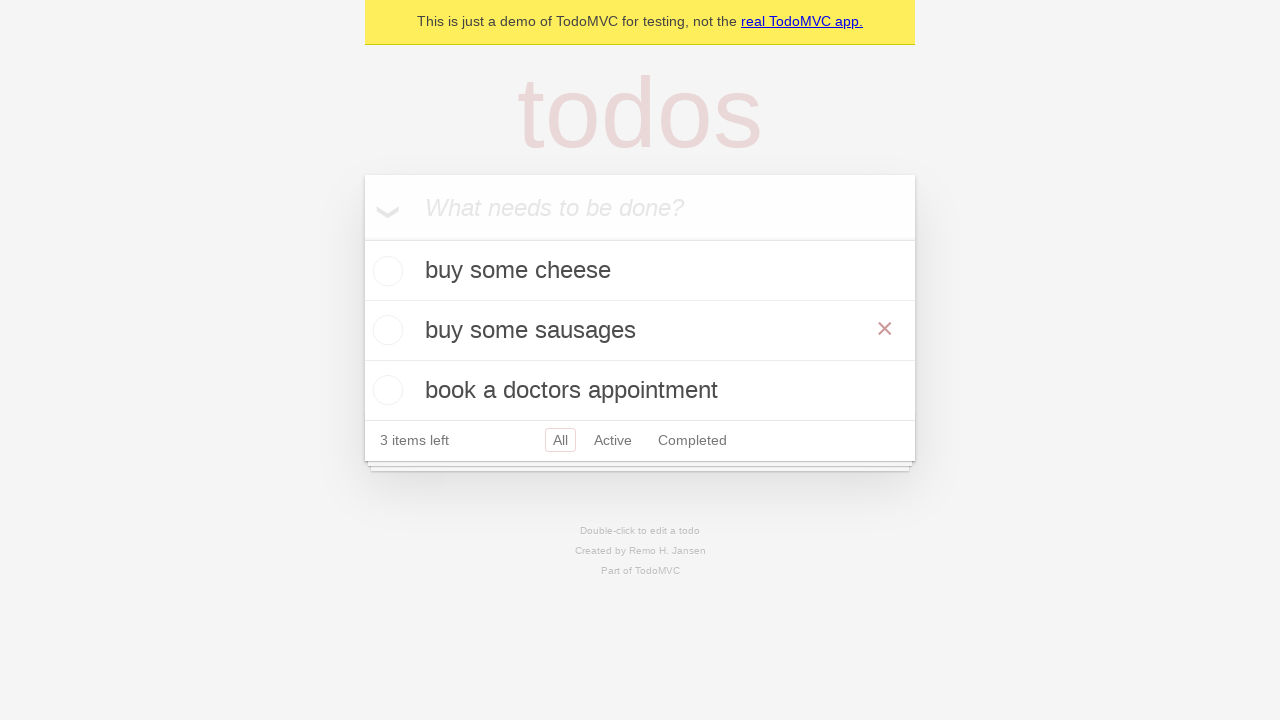